Tests the prompt popup by entering text data and accepting, then verifying the result shows the entered text

Starting URL: https://automatenow.io/sandbox-automation-testing-practice-website/

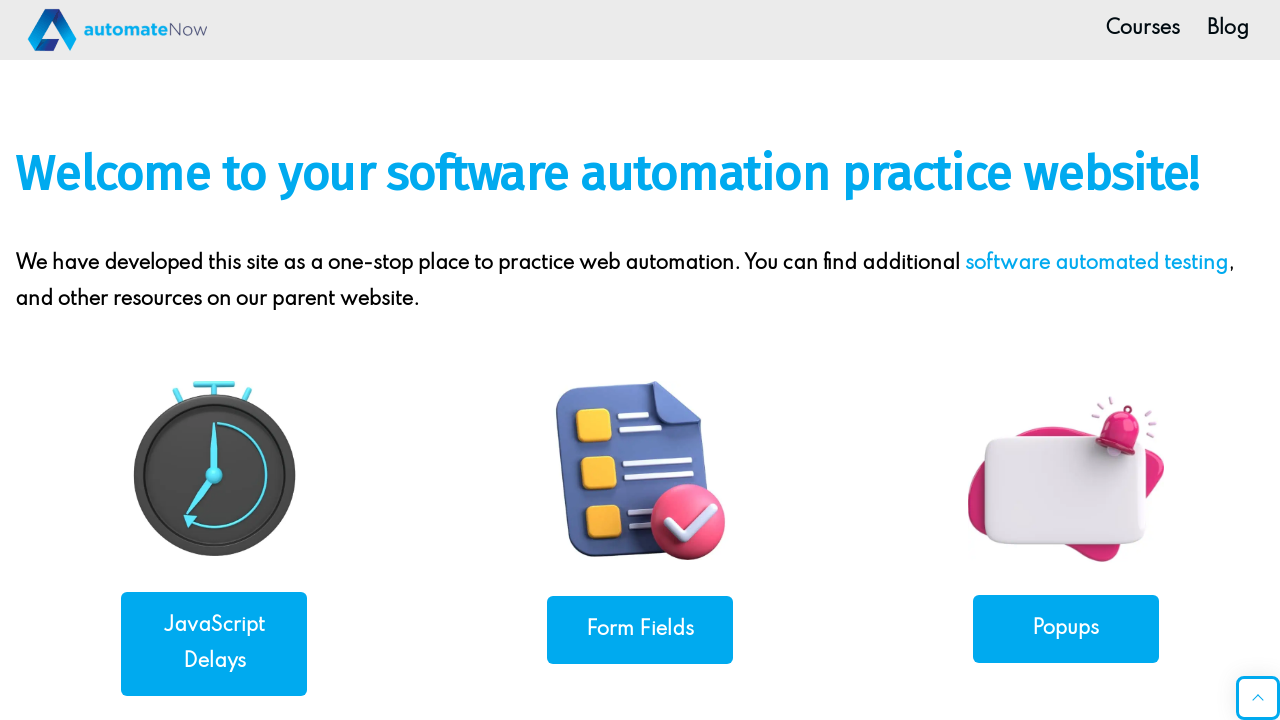

Set up dialog handler to accept prompt with 'Playwright' text
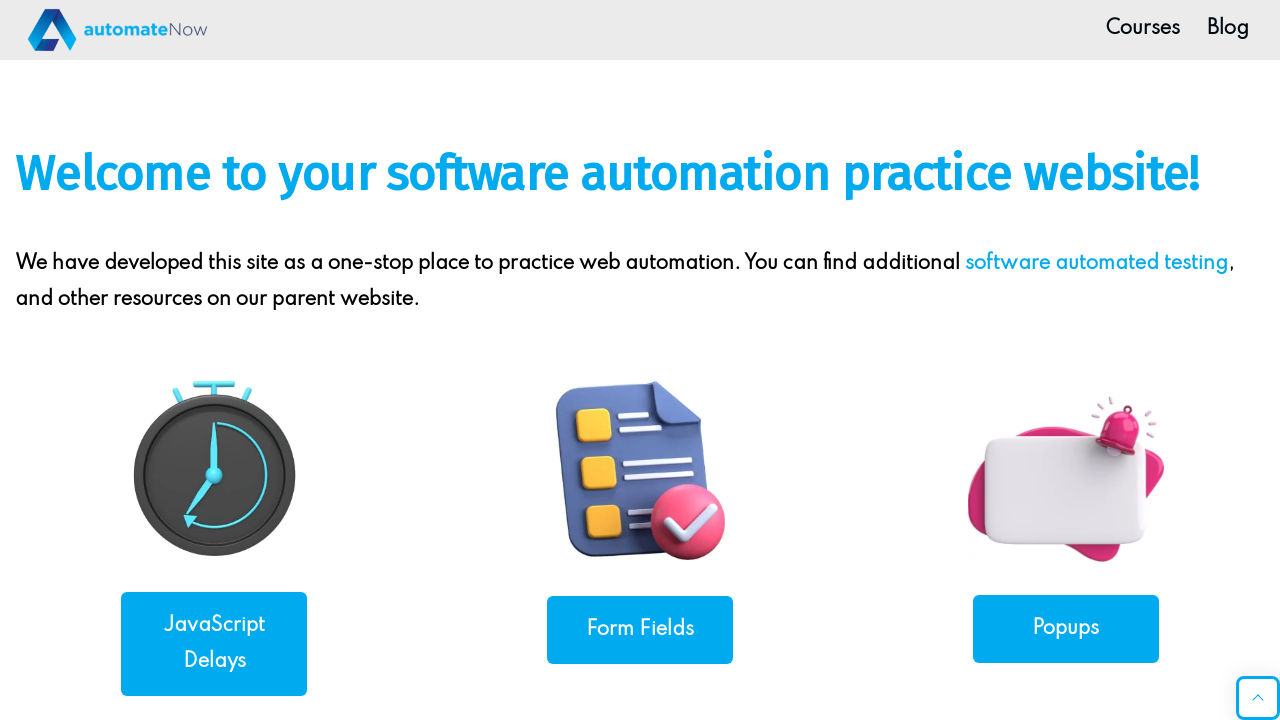

Clicked on Popups link/section at (1066, 628) on text=Popups
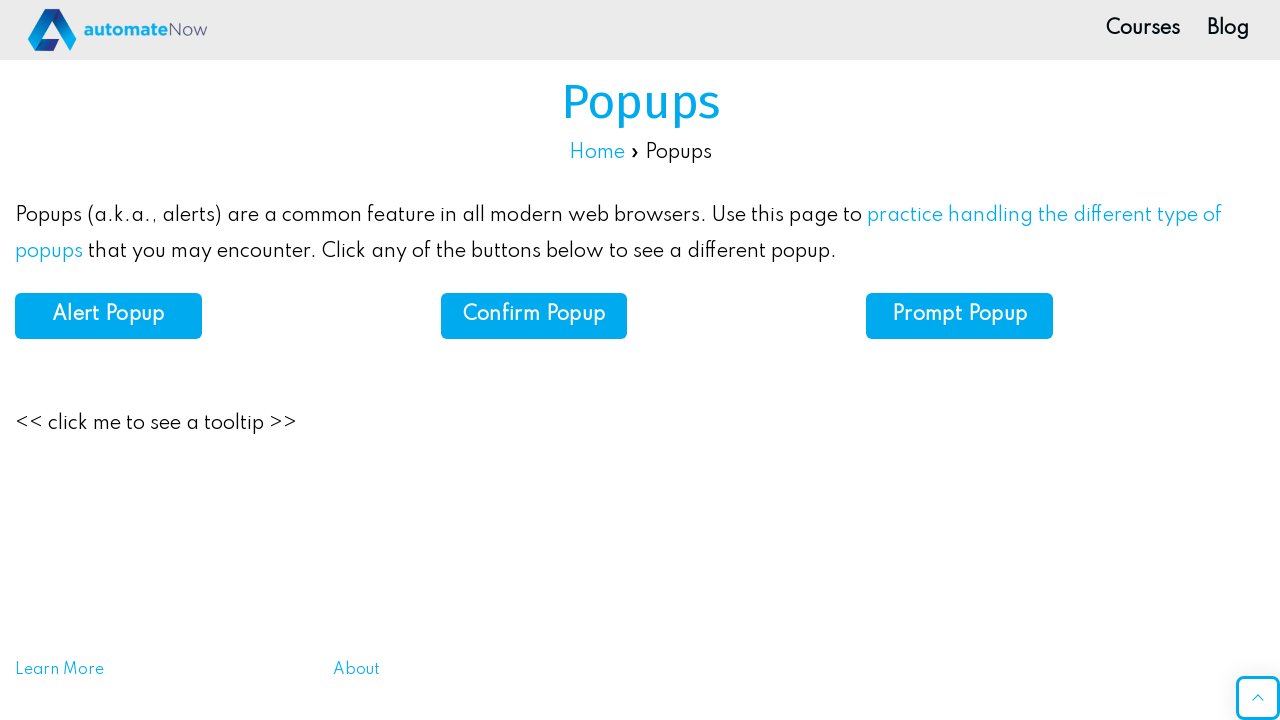

Clicked Prompt button to trigger the prompt popup at (960, 316) on button:has-text('Prompt')
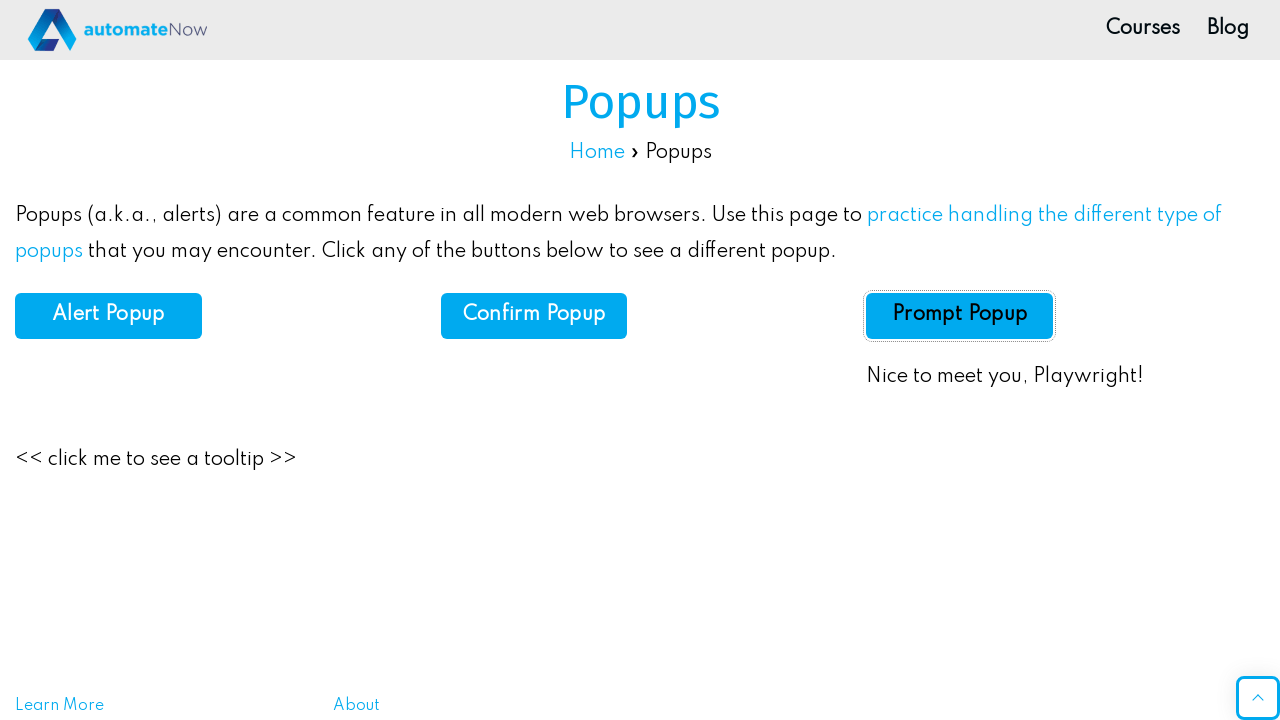

Prompt result message appeared and loaded
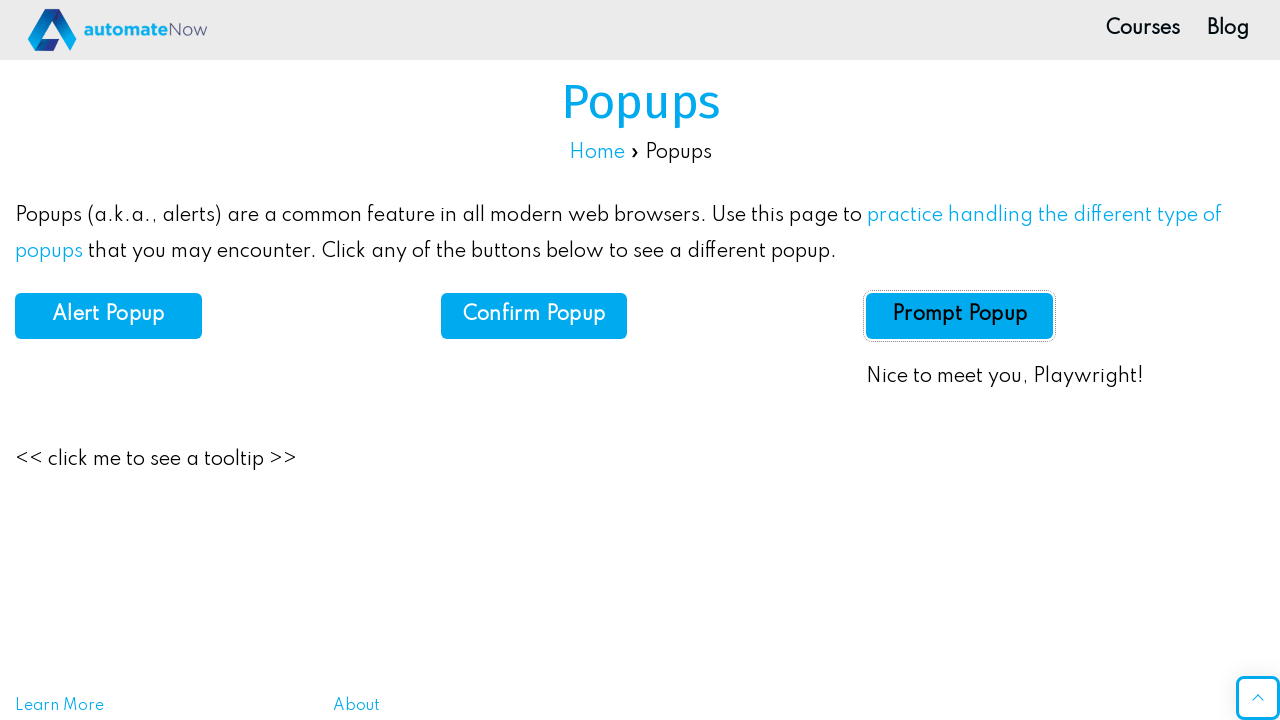

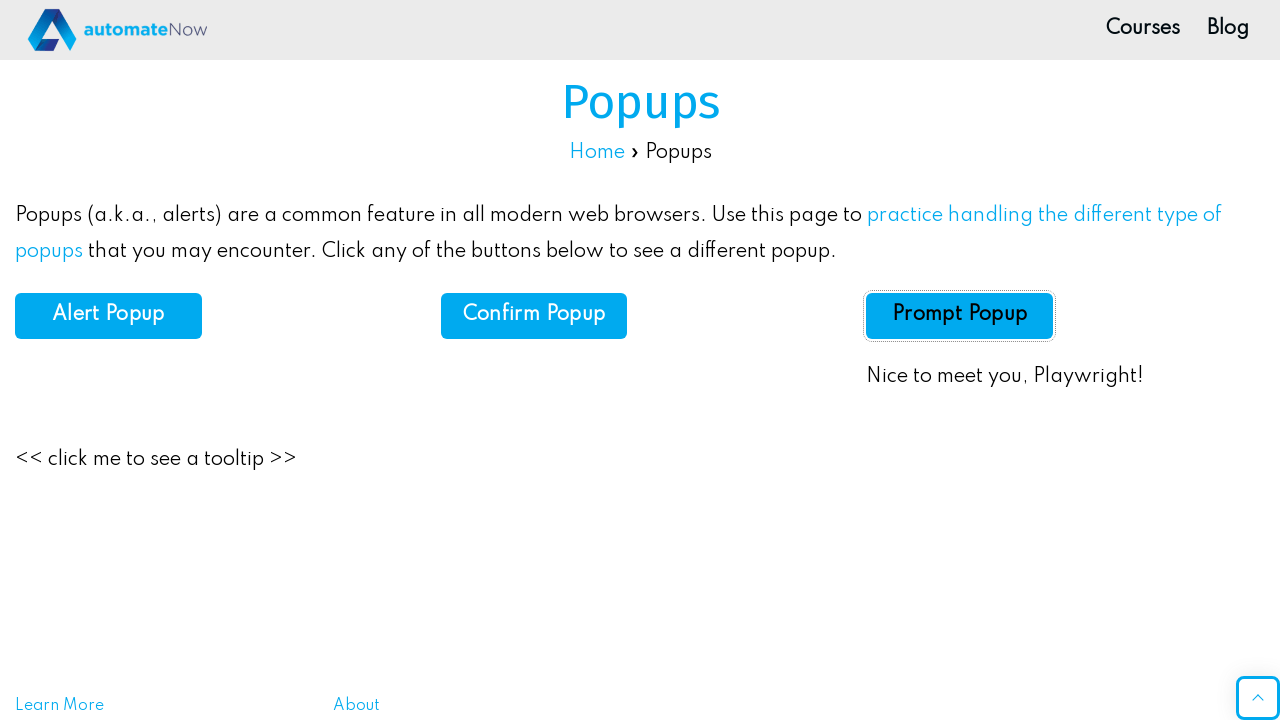